Tests login failure with incorrect username and verifies the error message

Starting URL: https://the-internet.herokuapp.com/login

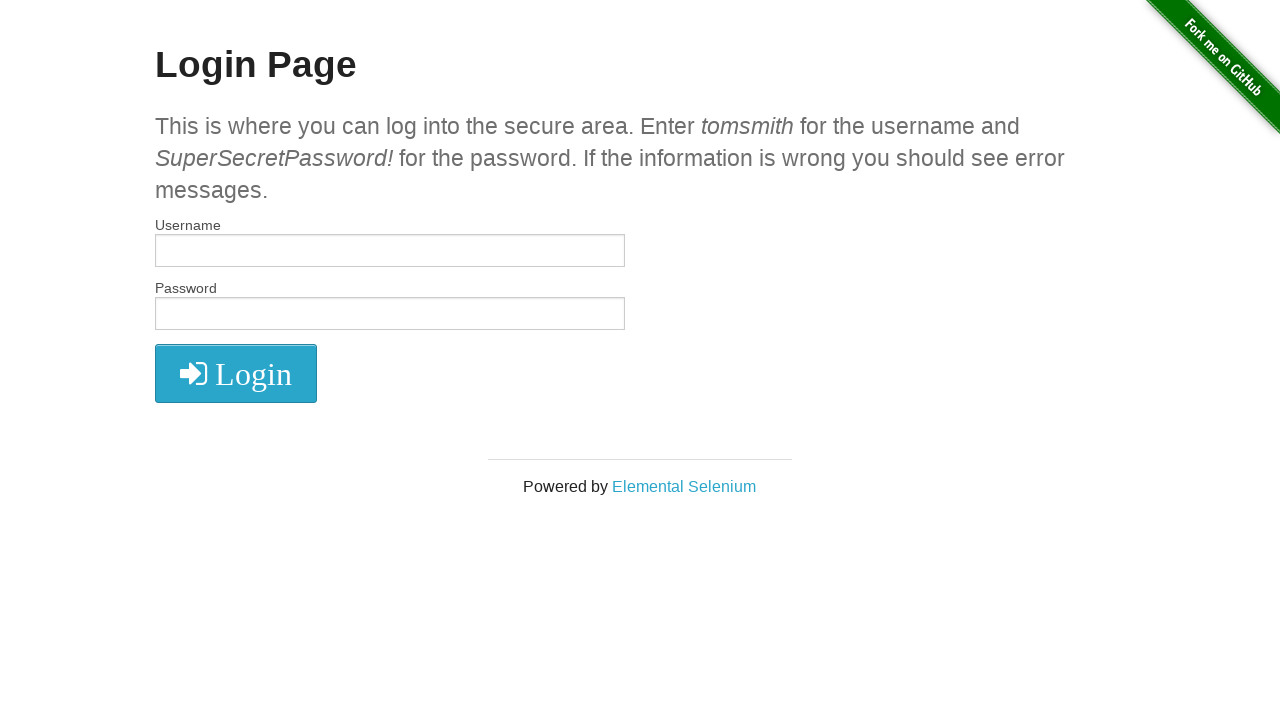

Filled username field with 'invaliduser123' on input[name='username']
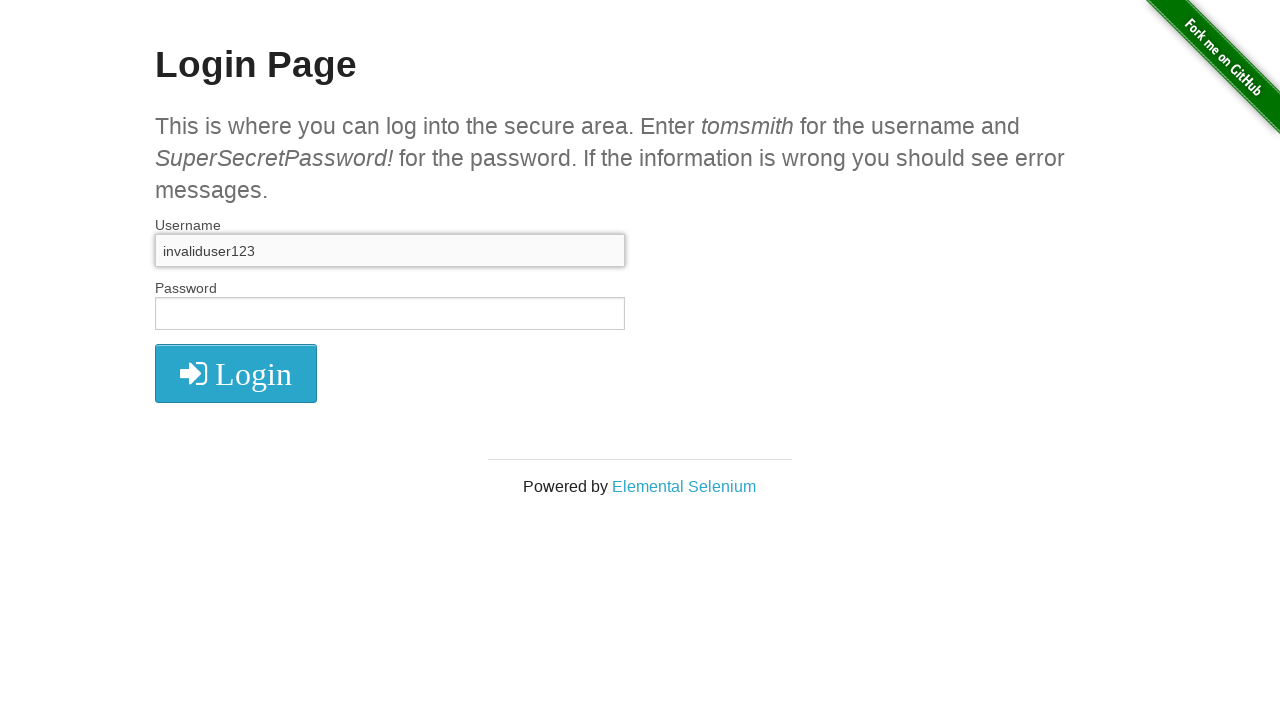

Filled password field with 'SuperSecretPassword!' on input[name='password']
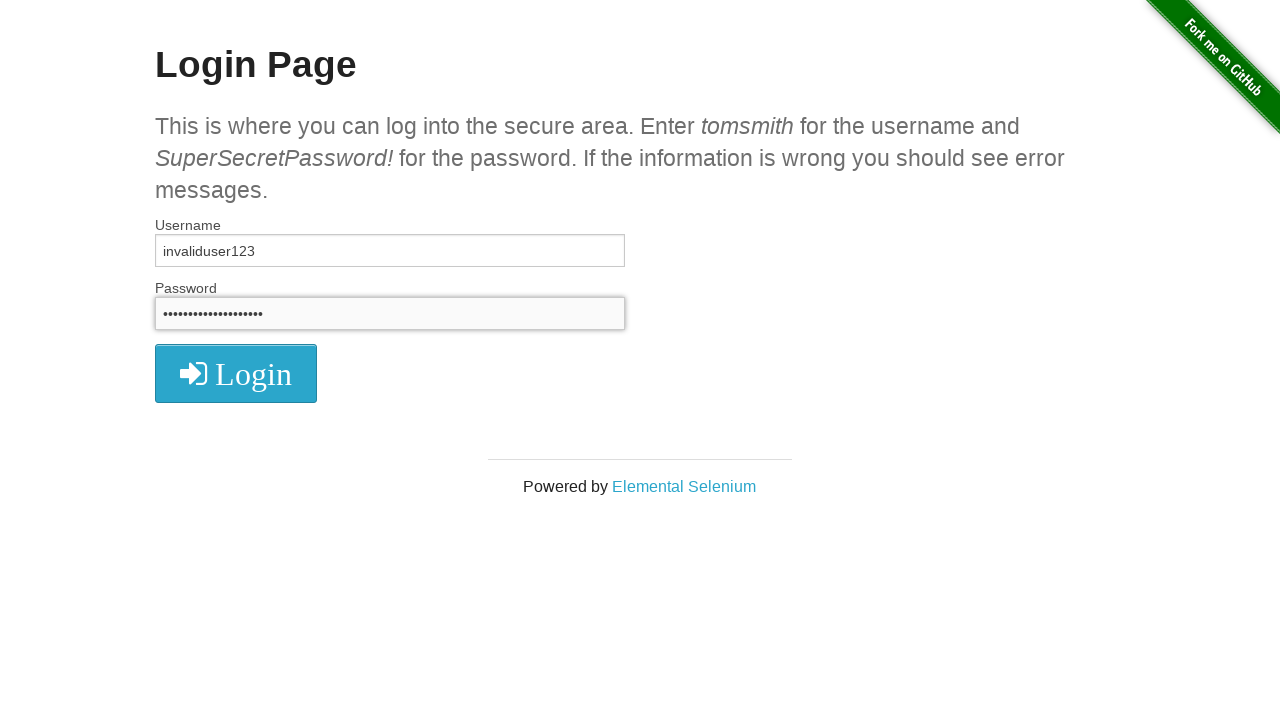

Clicked login button to submit credentials at (236, 373) on button[type='submit']
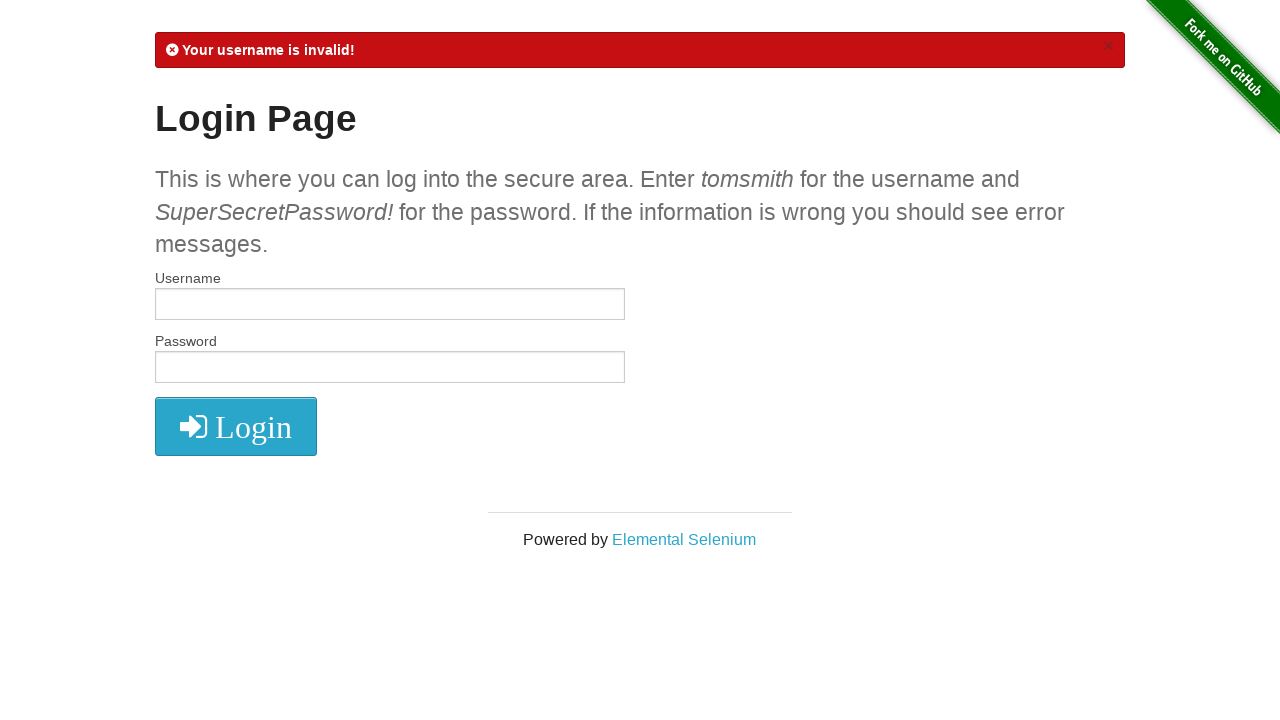

Retrieved error message text from flash element
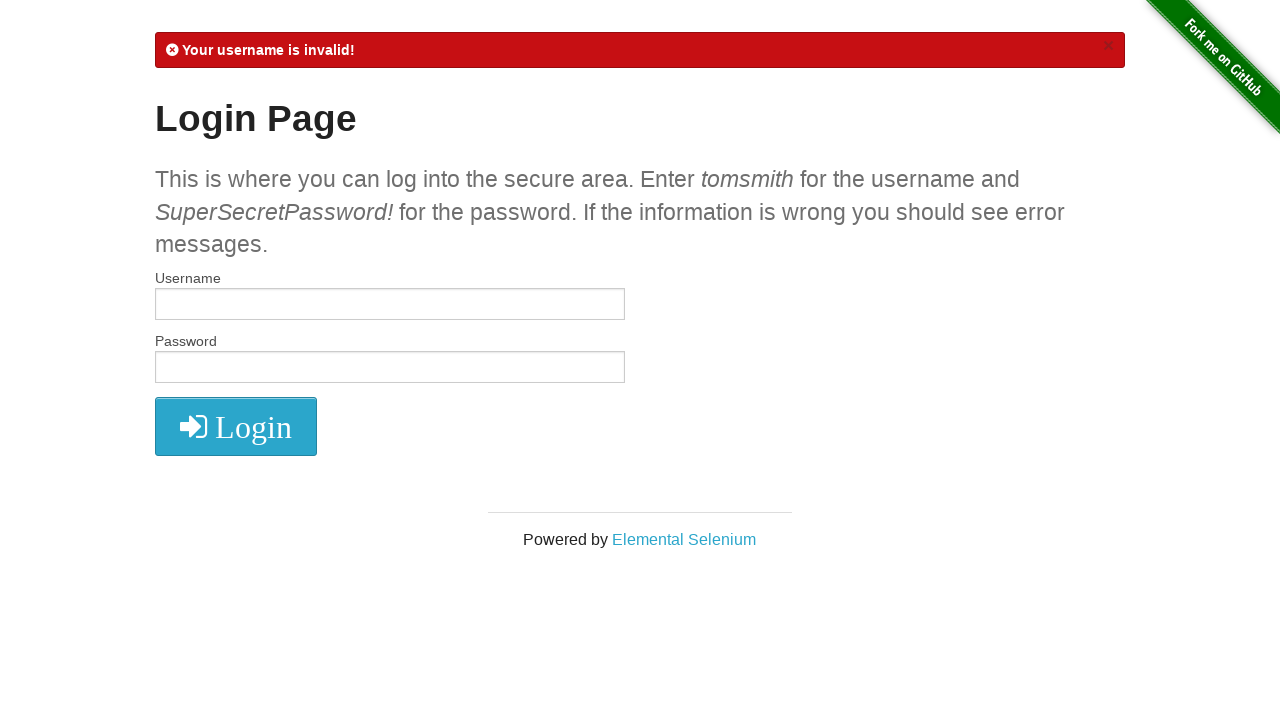

Verified error message contains 'Your username is invalid!'
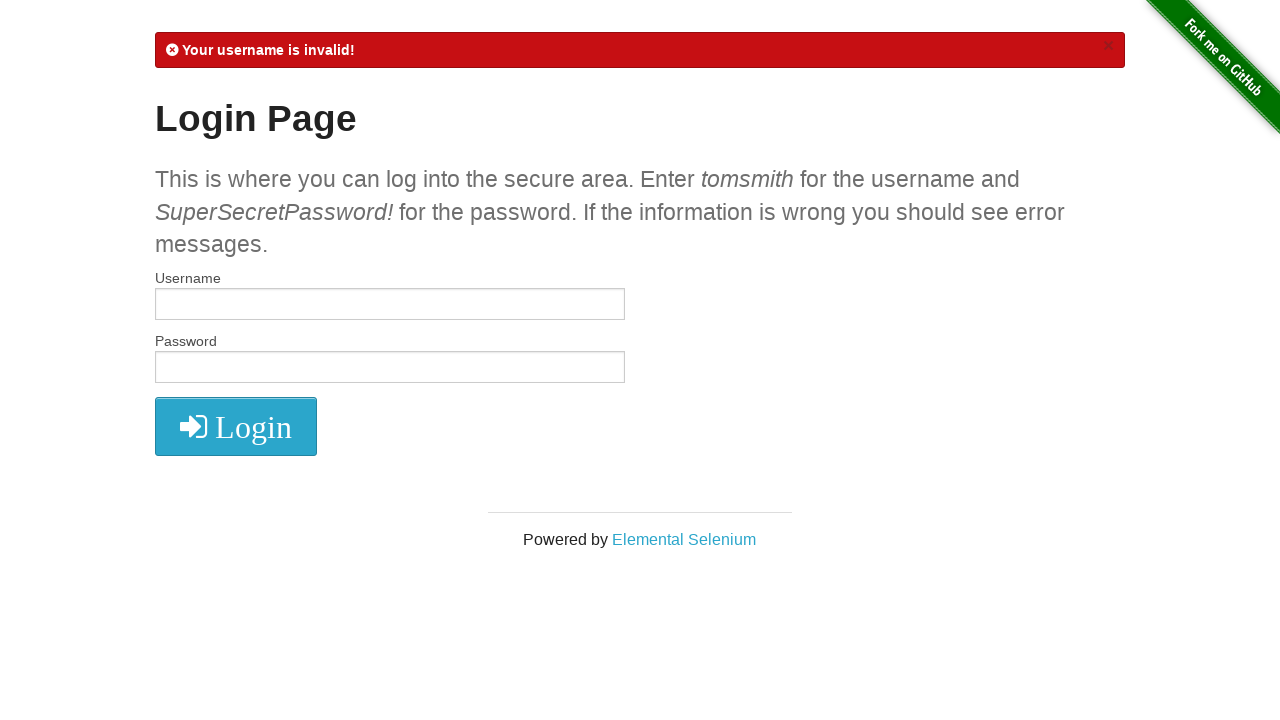

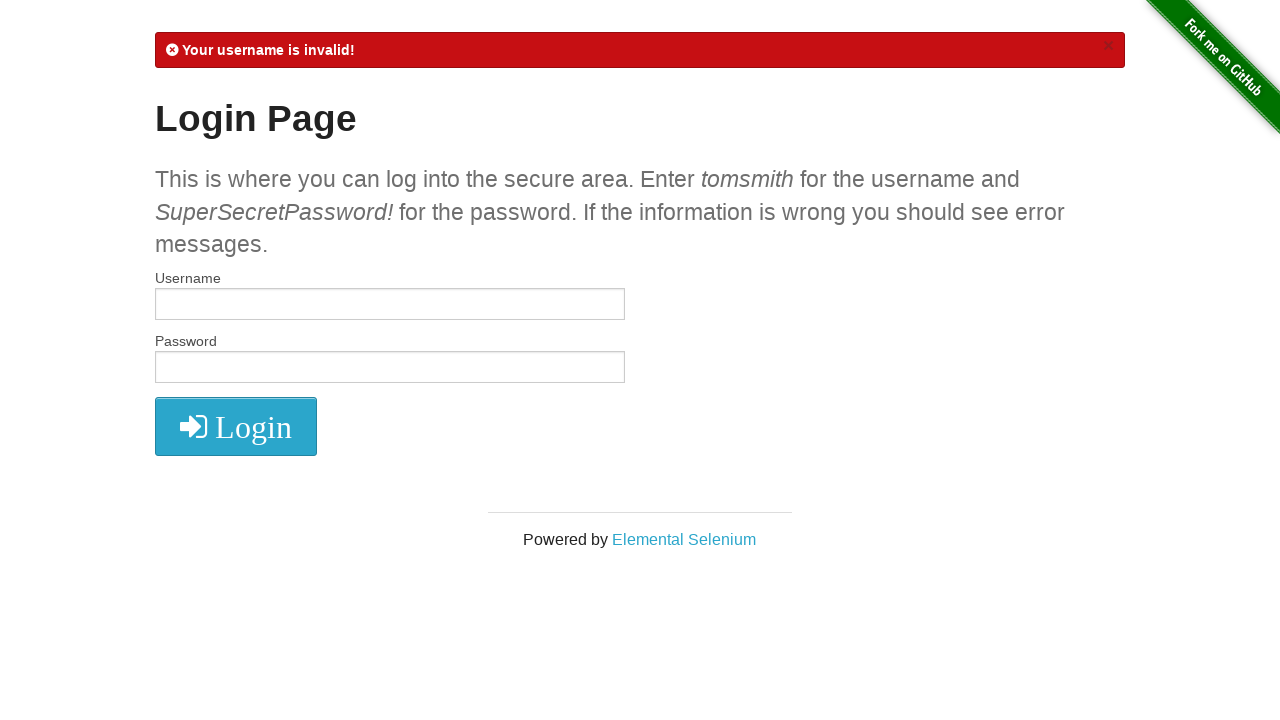